Tests simple JavaScript alert interaction by clicking a button and accepting the alert

Starting URL: https://v1.training-support.net/selenium/javascript-alerts

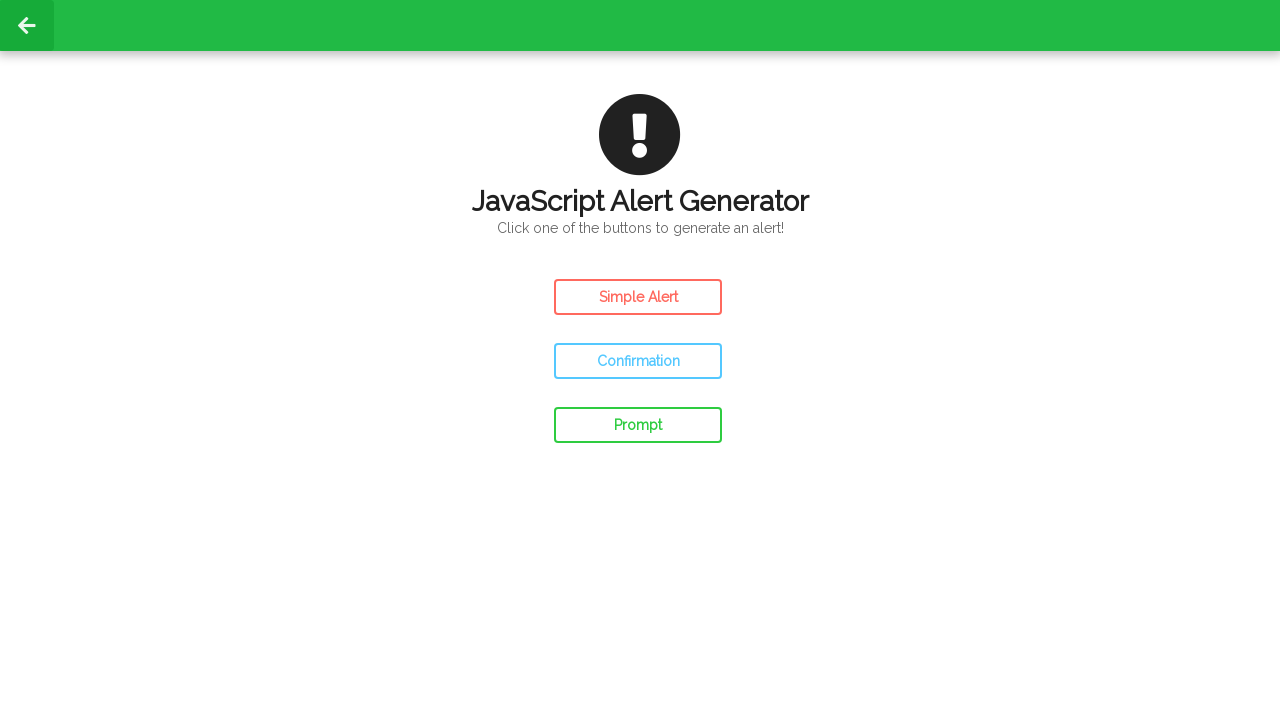

Navigated to JavaScript alerts training page
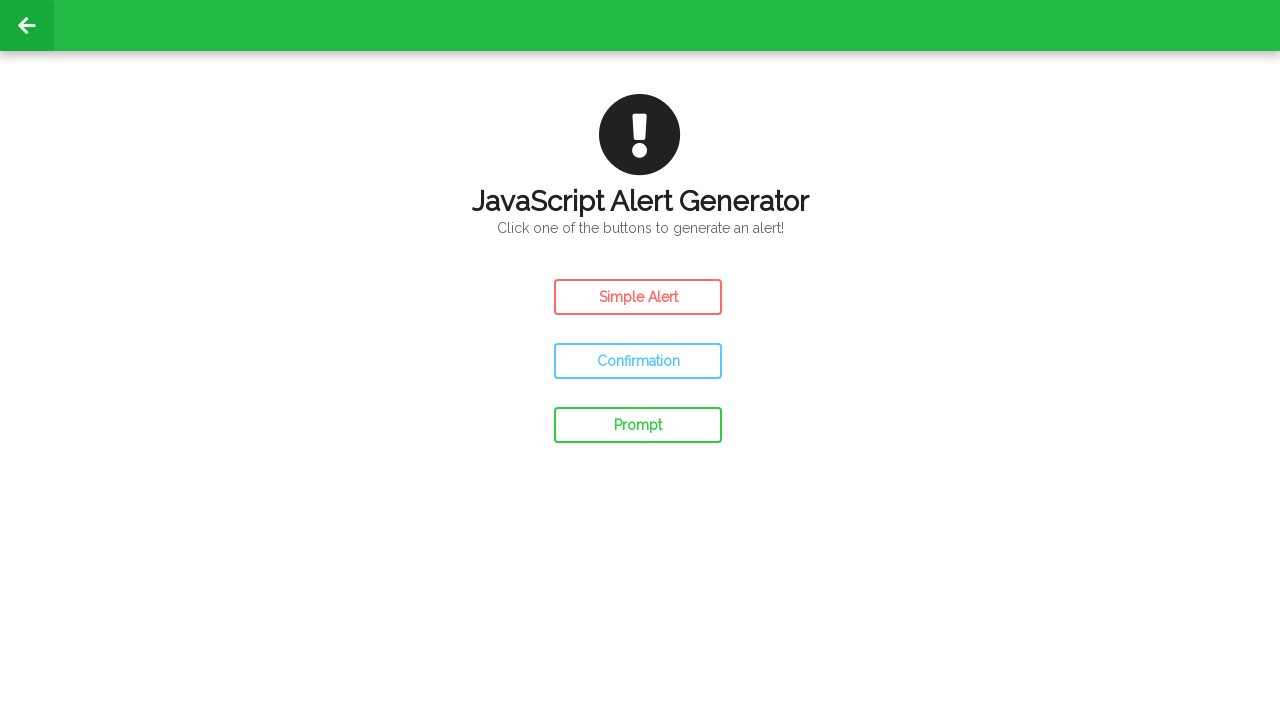

Clicked the simple alert button at (638, 297) on #simple
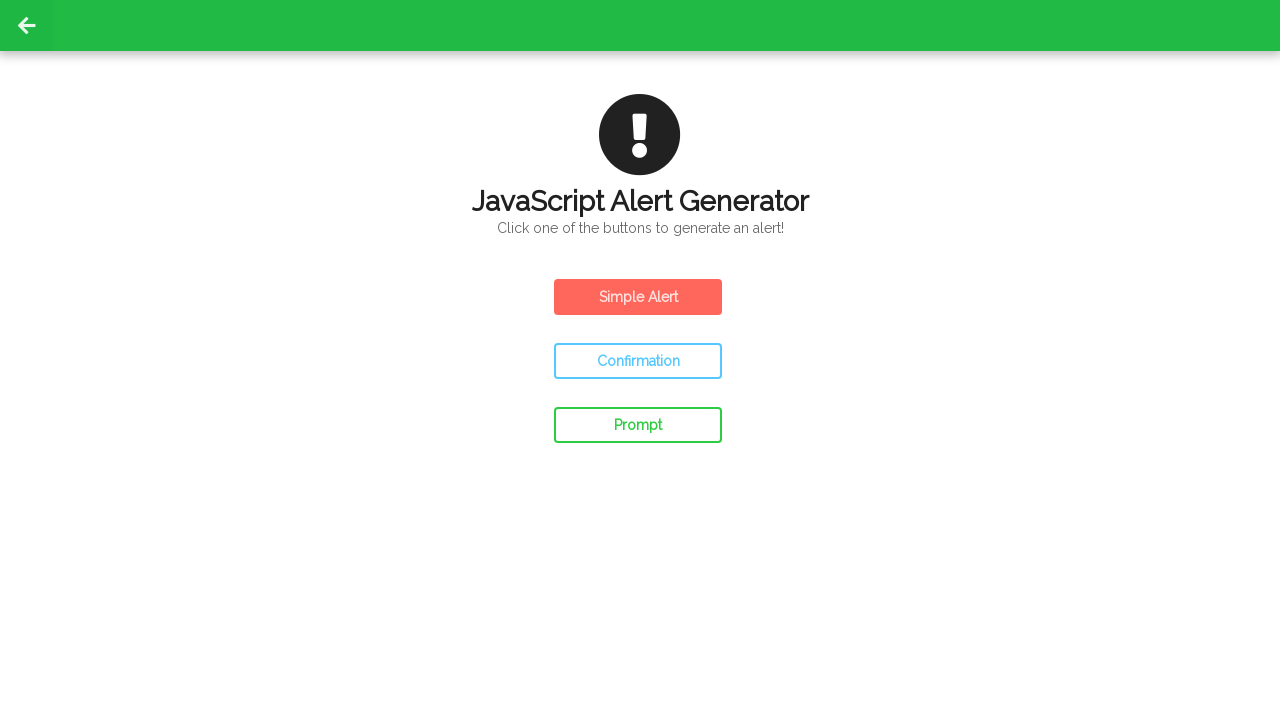

Accepted the JavaScript alert dialog
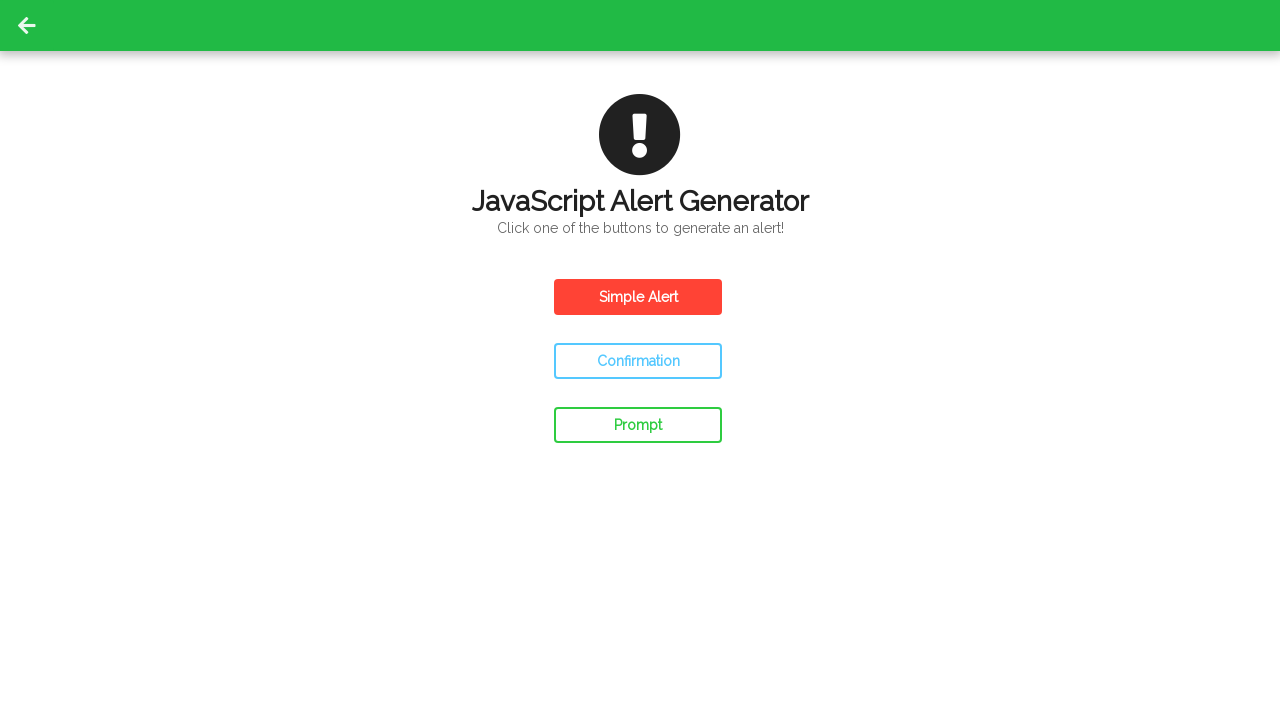

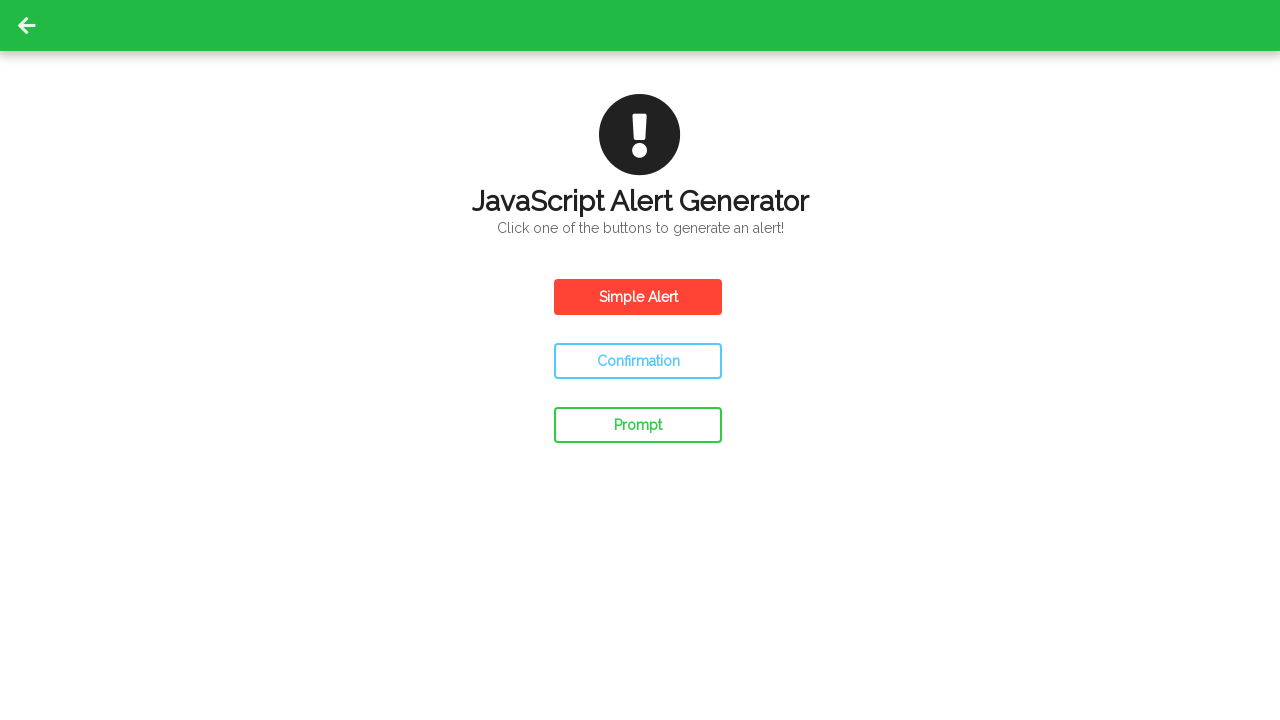